Fills out a registration form with personal details and verifies successful registration message

Starting URL: http://suninjuly.github.io/registration1.html

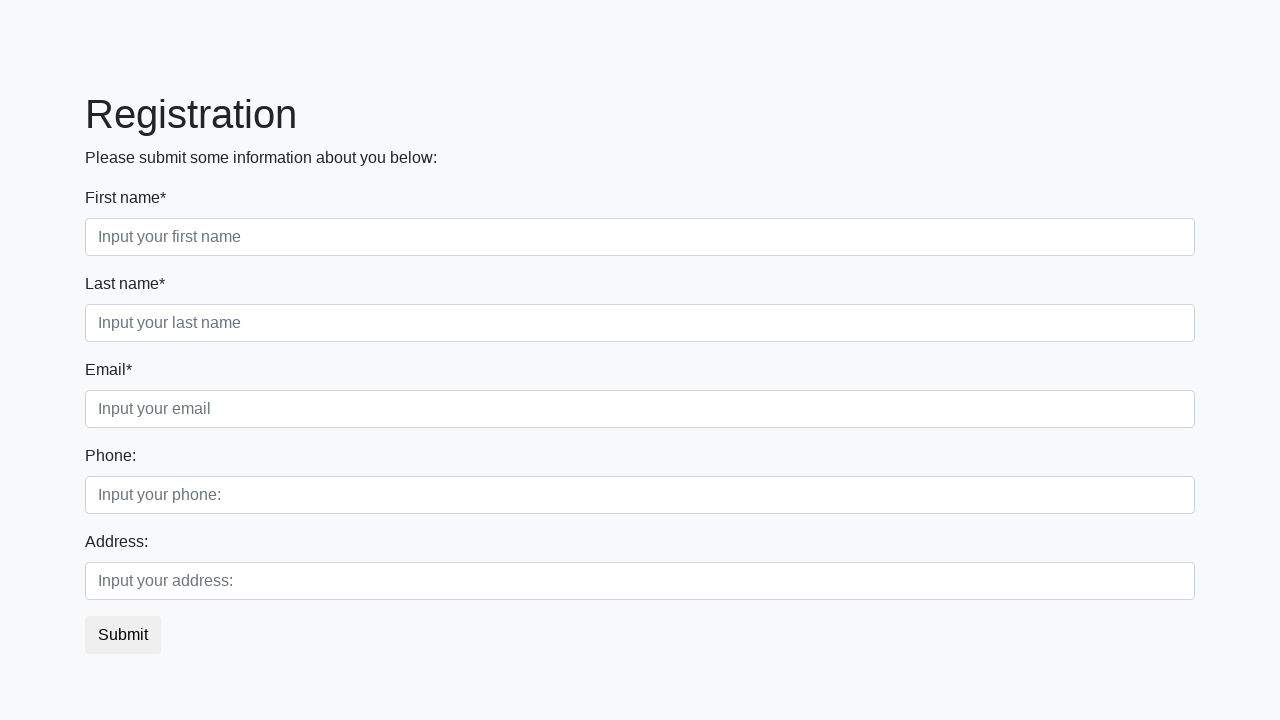

Filled first name field with 'John' on //input[@placeholder='Input your first name']
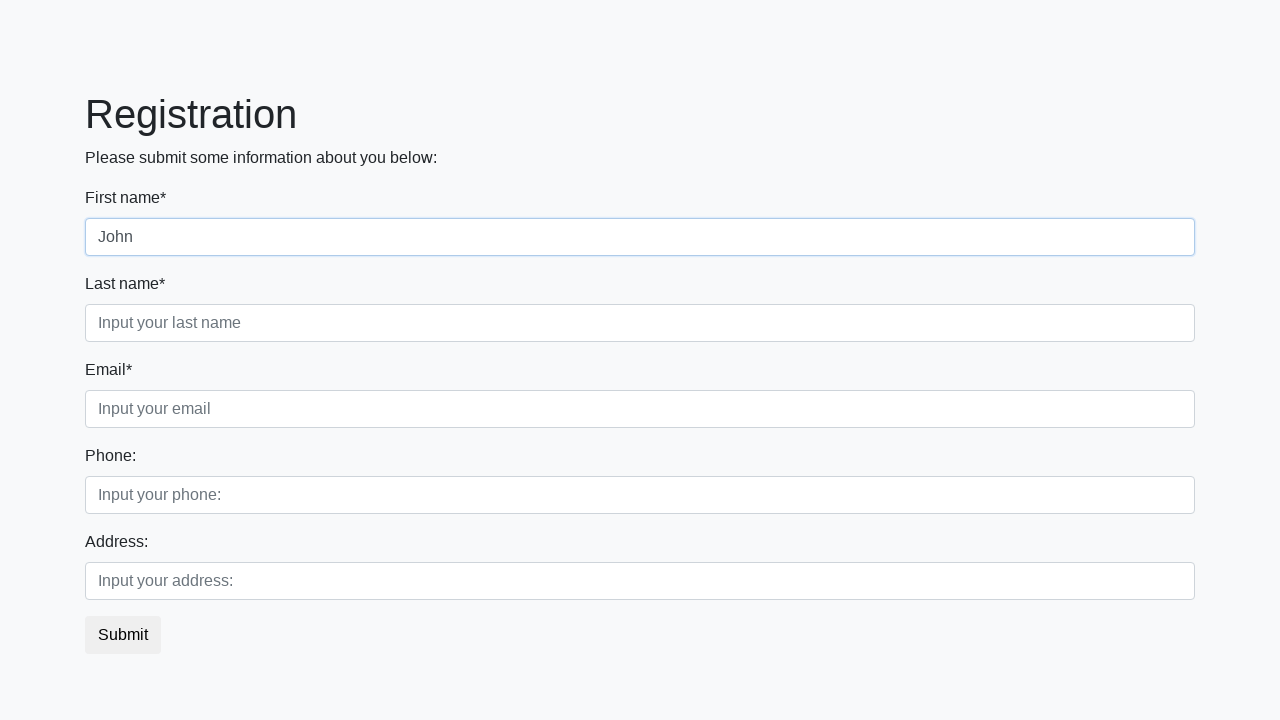

Filled last name field with 'Smith' on //input[@placeholder='Input your last name']
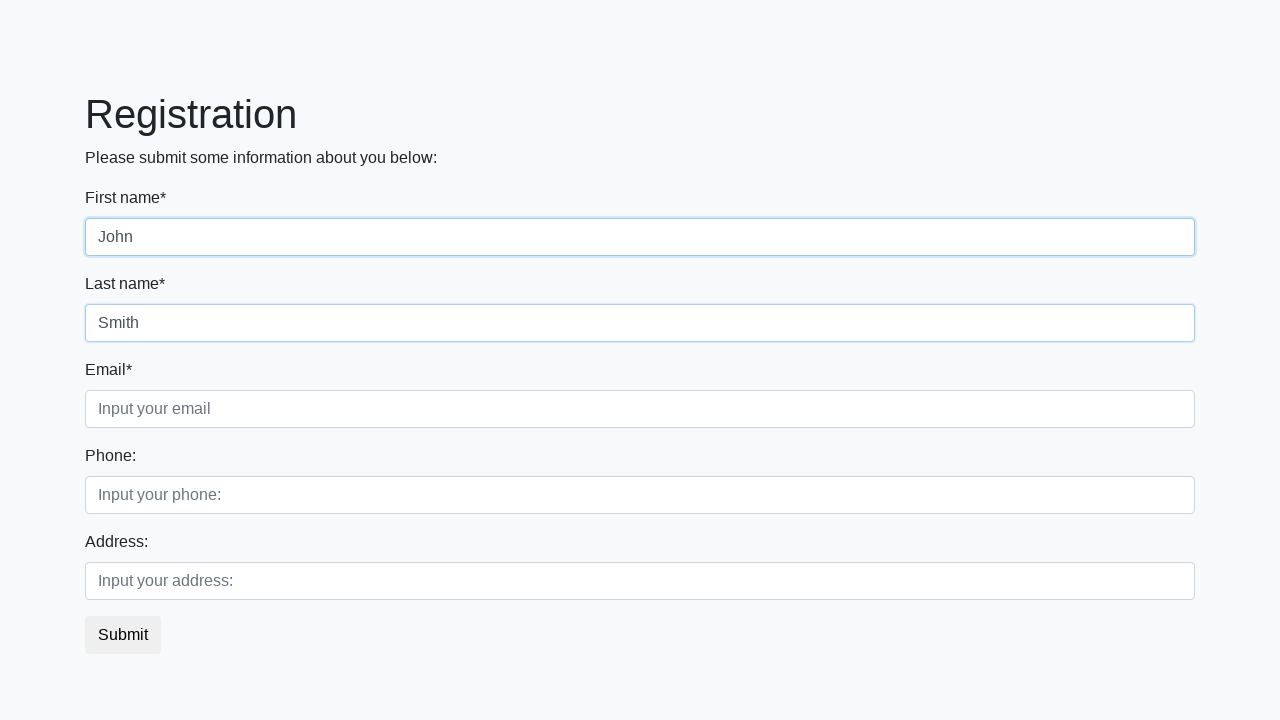

Filled email field with 'john.smith@example.com' on //input[@placeholder='Input your email']
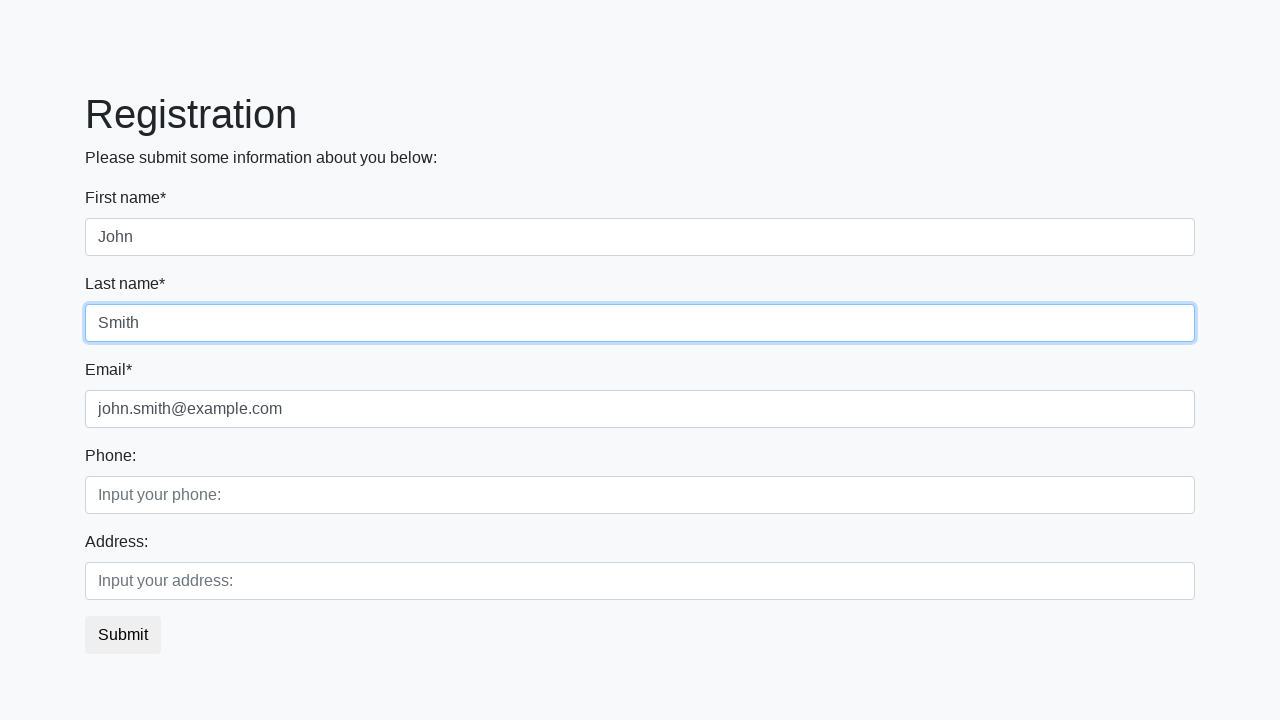

Filled phone number field with '+12025551234' on //input[@placeholder='Input your phone:']
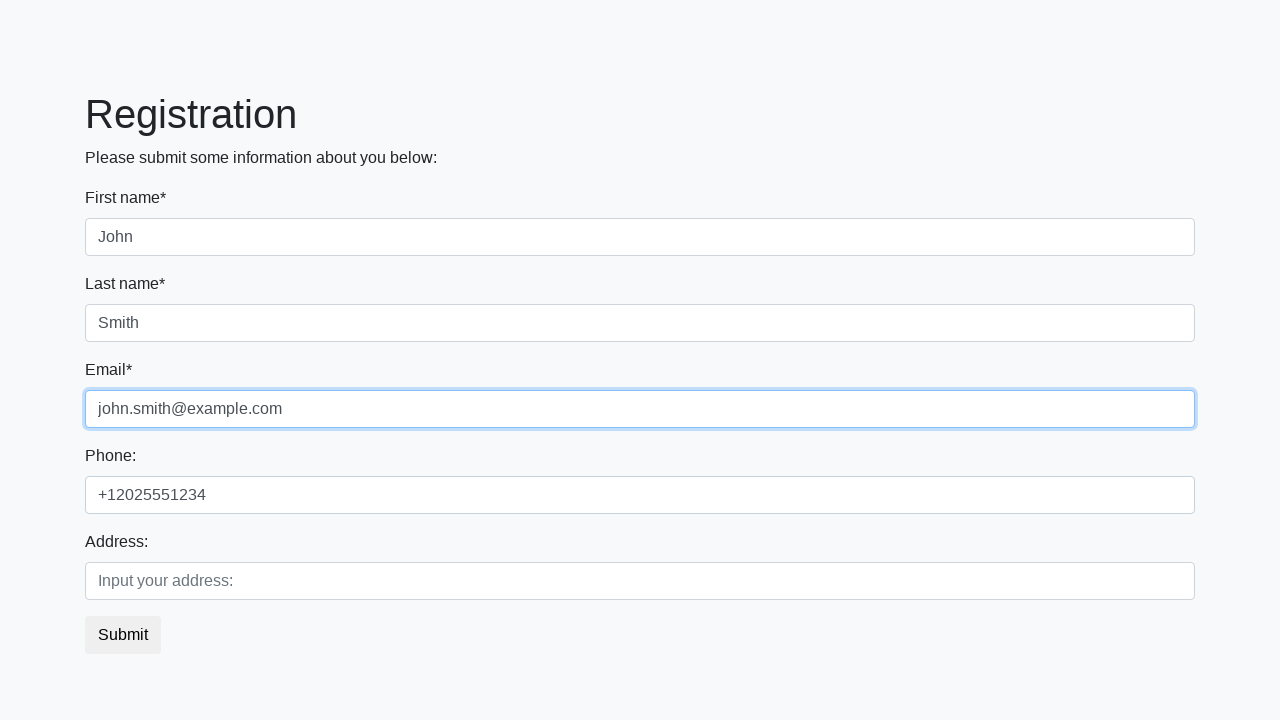

Filled address field with '123 Main Street, New York' on //input[@placeholder='Input your address:']
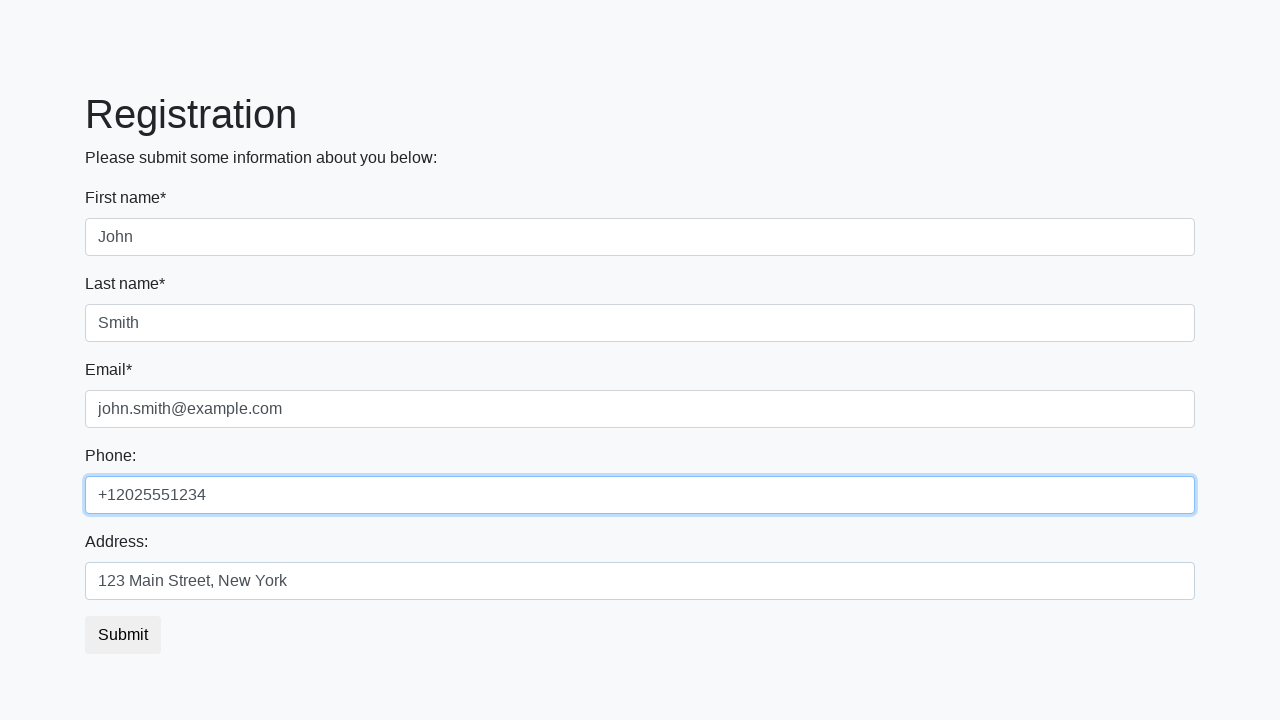

Clicked form submit button at (123, 635) on xpath=/html/body/div/form/button
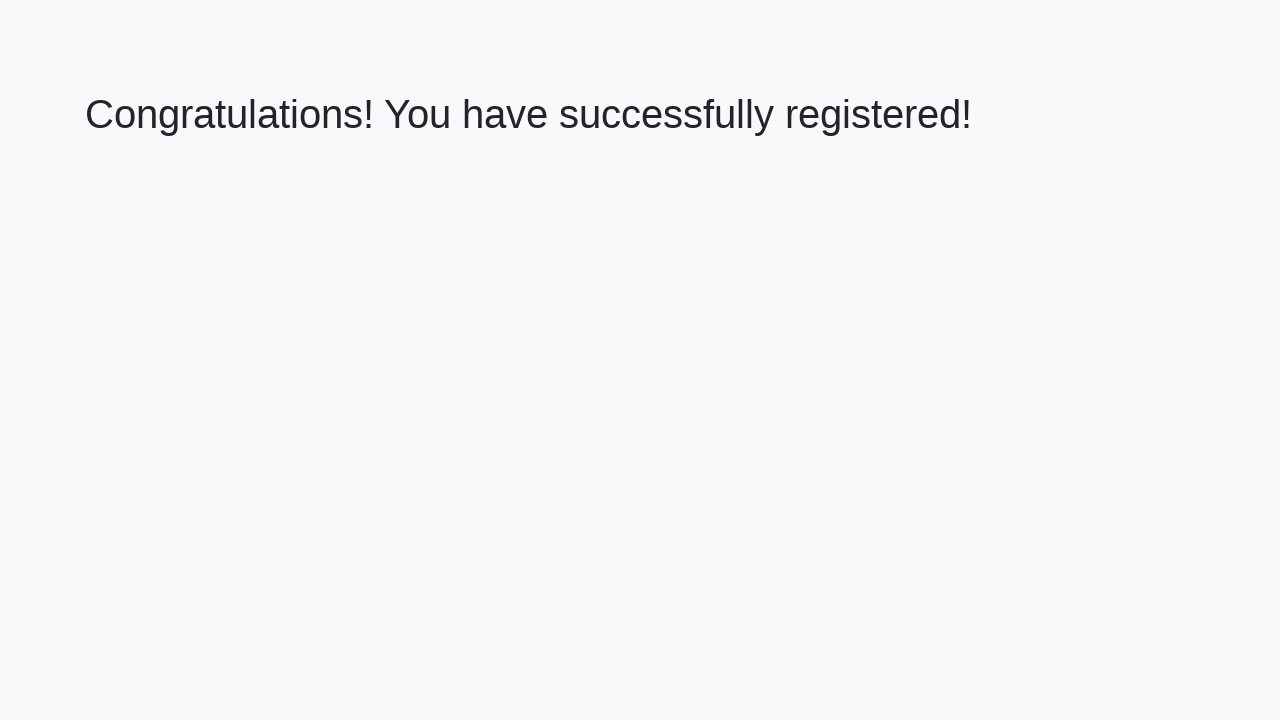

Success message heading loaded
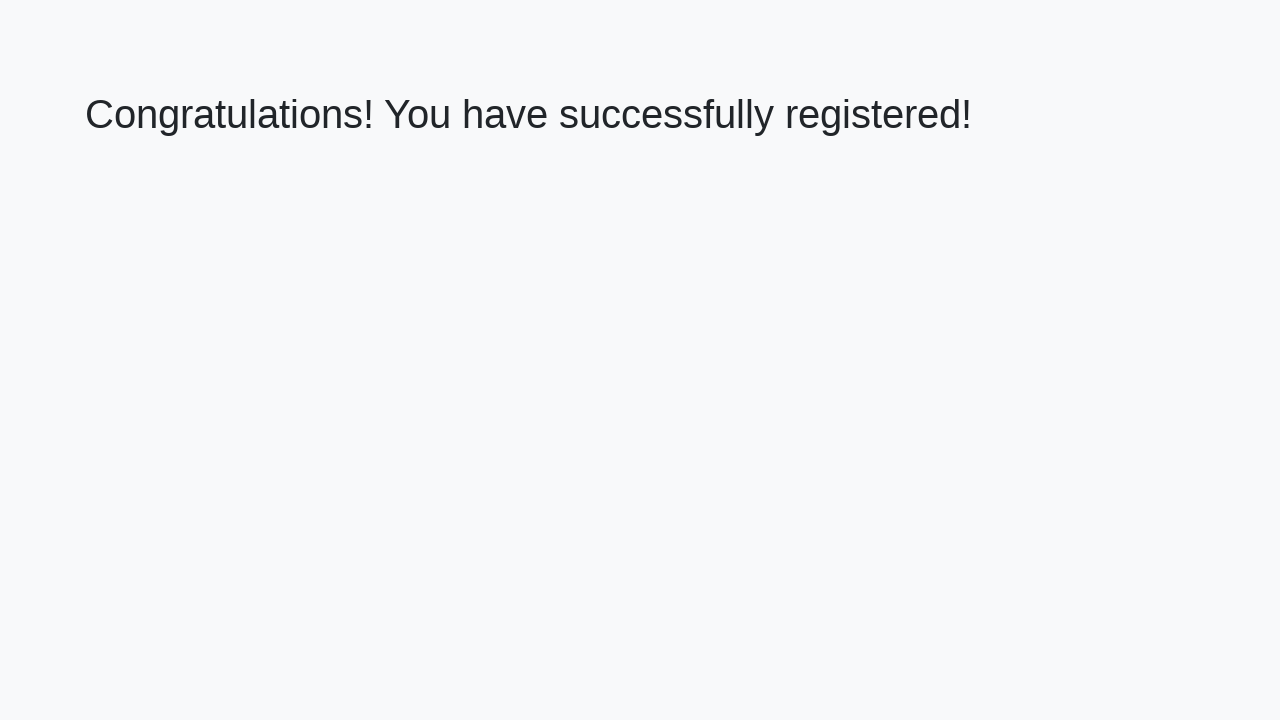

Retrieved success message text: 'Congratulations! You have successfully registered!'
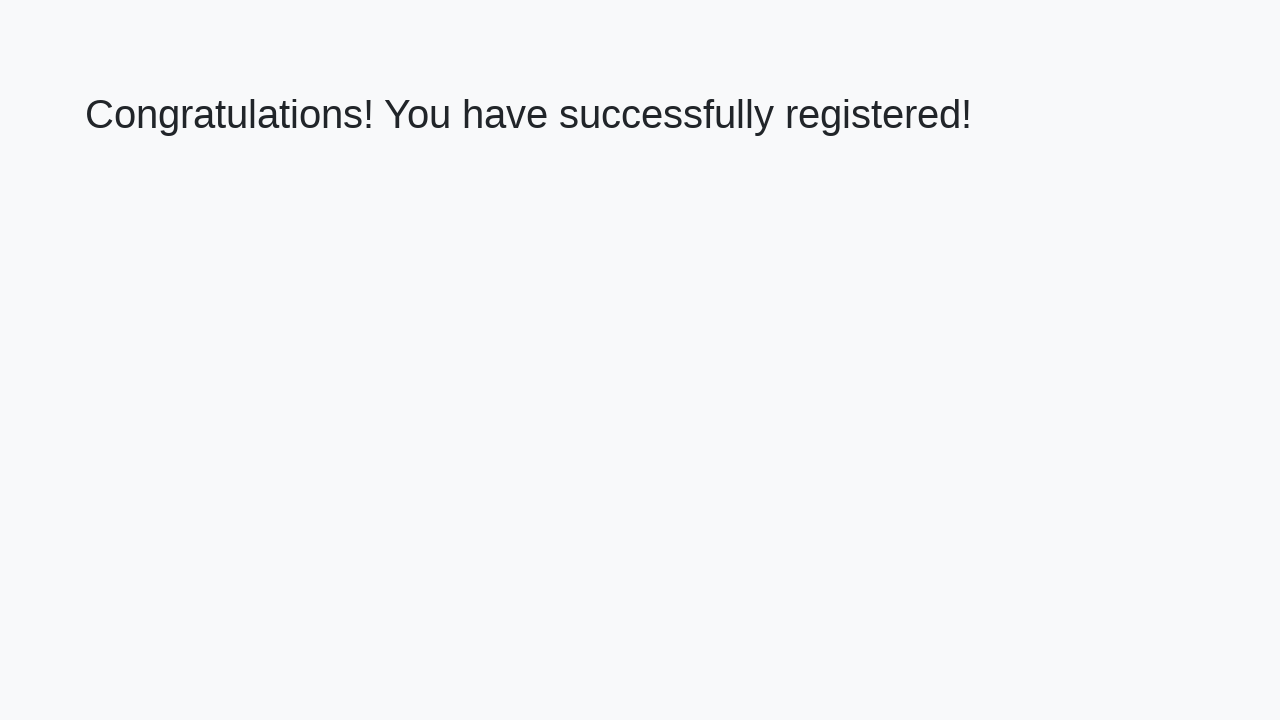

Verified successful registration message
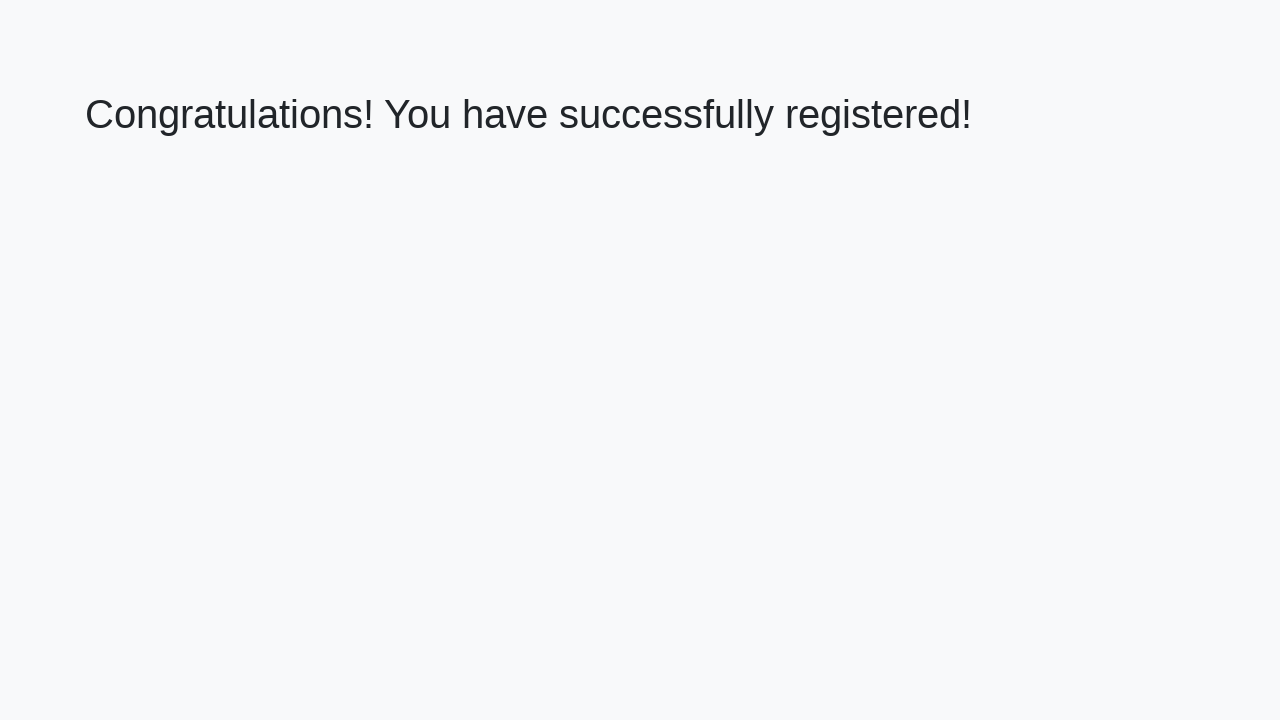

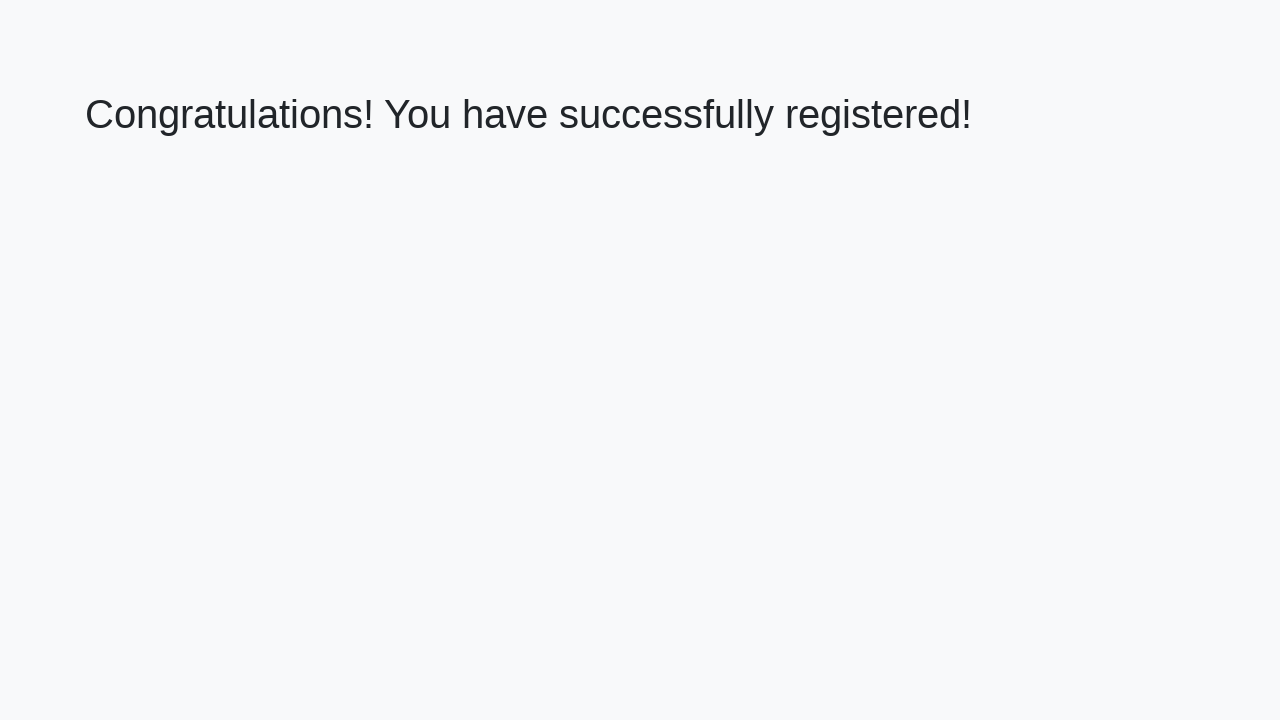